Tests that other controls are hidden when editing a todo item

Starting URL: https://demo.playwright.dev/todomvc

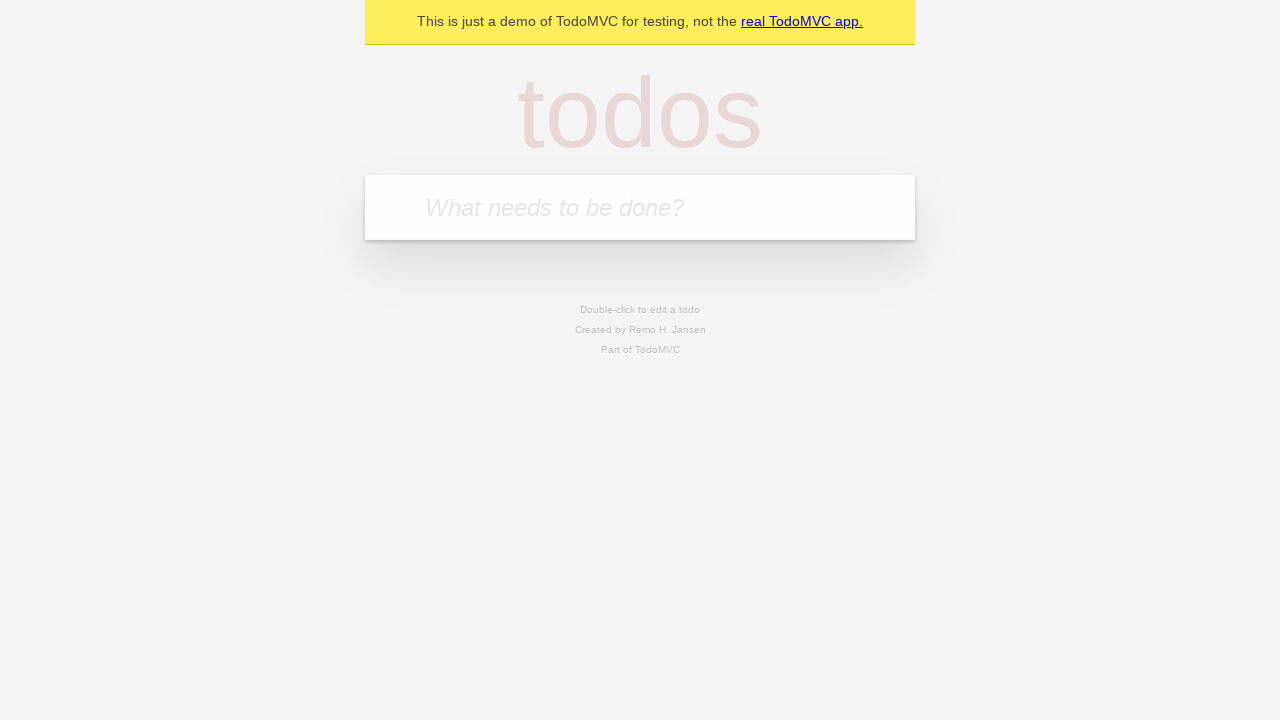

Filled first todo input with 'buy some cheese' on .new-todo
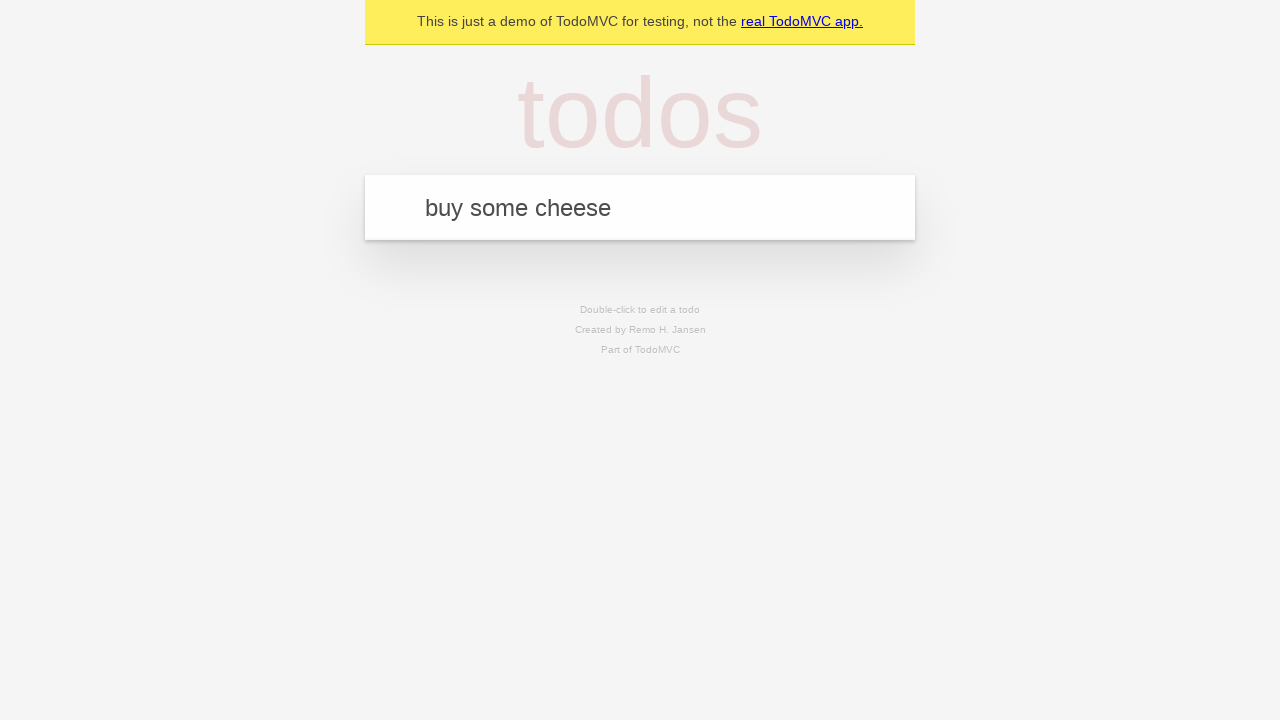

Pressed Enter to create first todo item on .new-todo
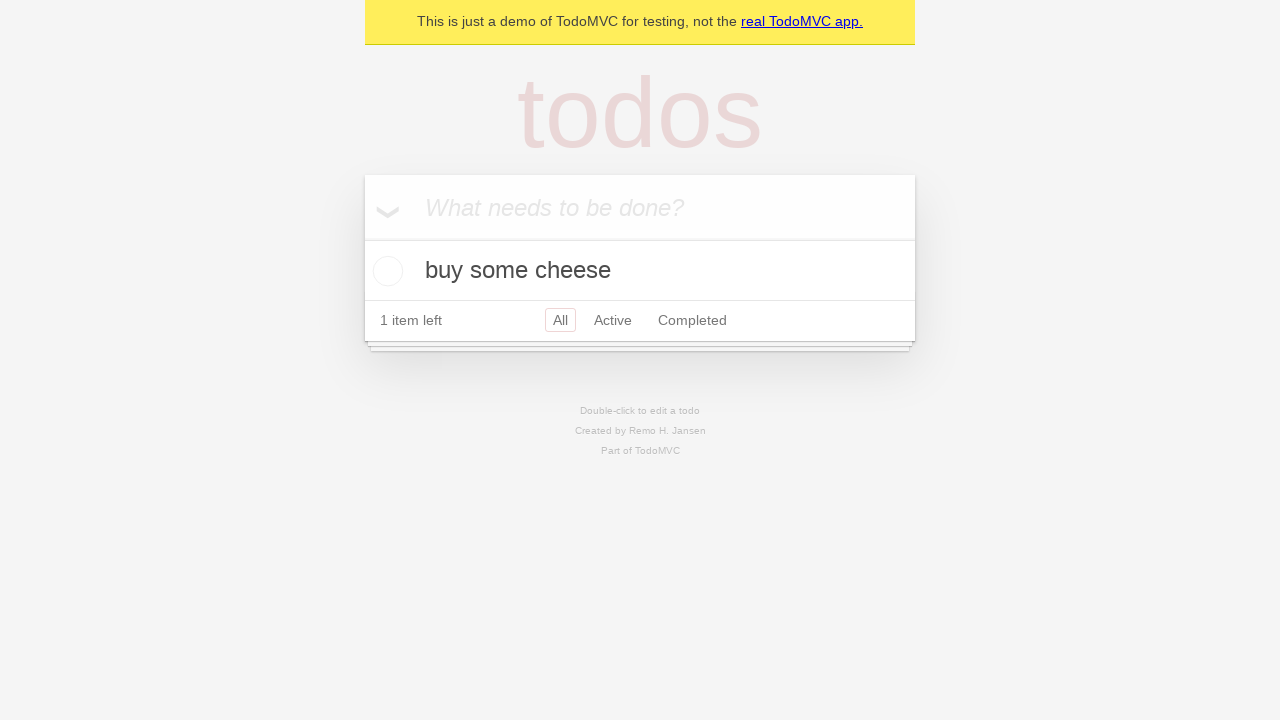

Filled second todo input with 'feed the cat' on .new-todo
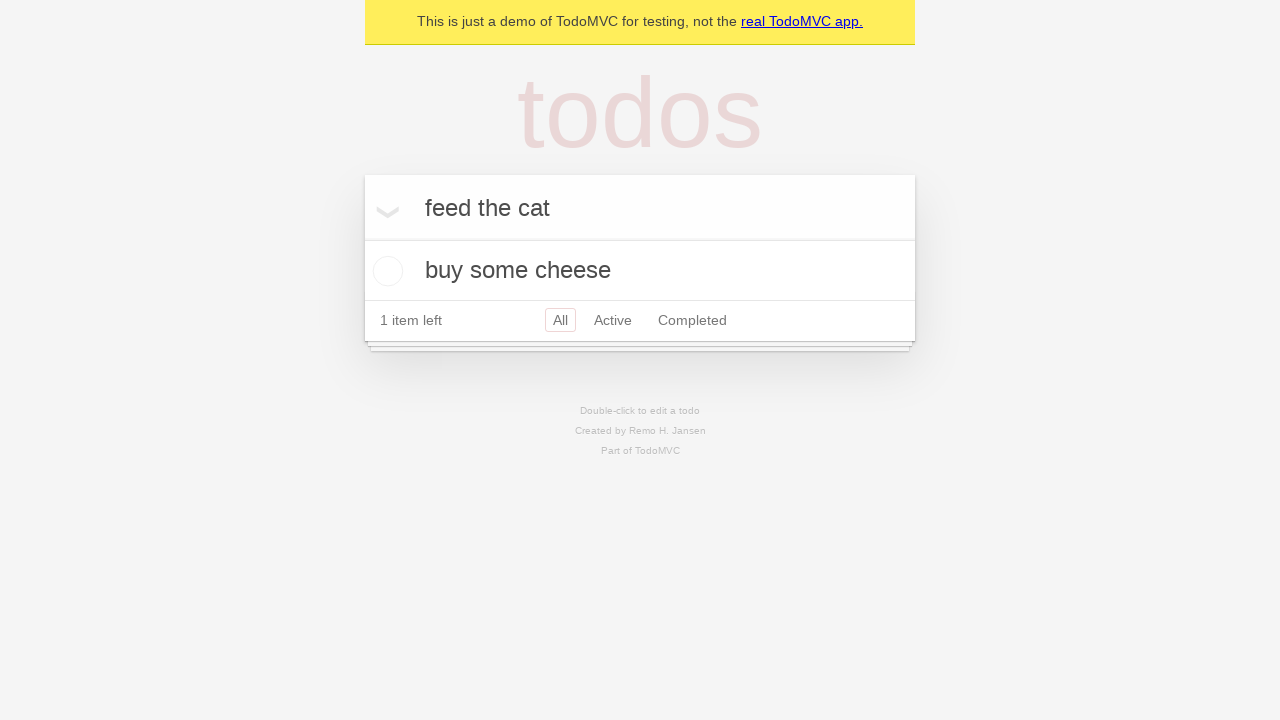

Pressed Enter to create second todo item on .new-todo
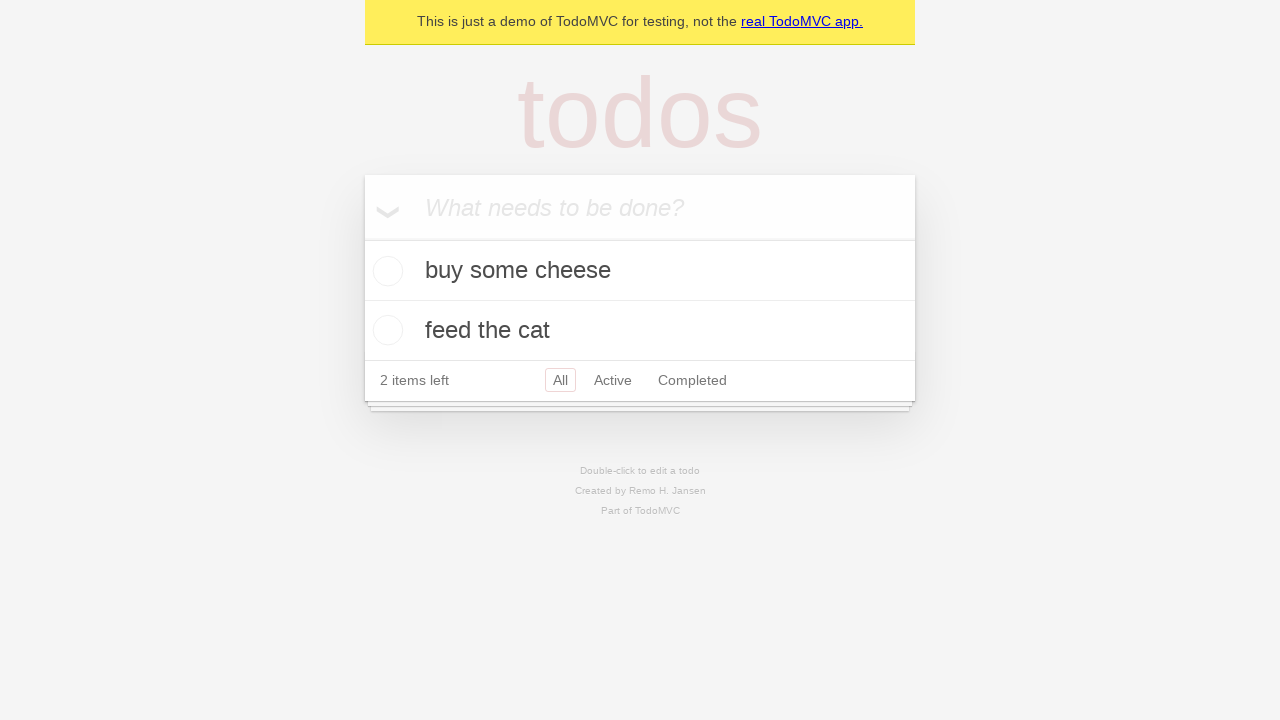

Filled third todo input with 'book a doctors appointment' on .new-todo
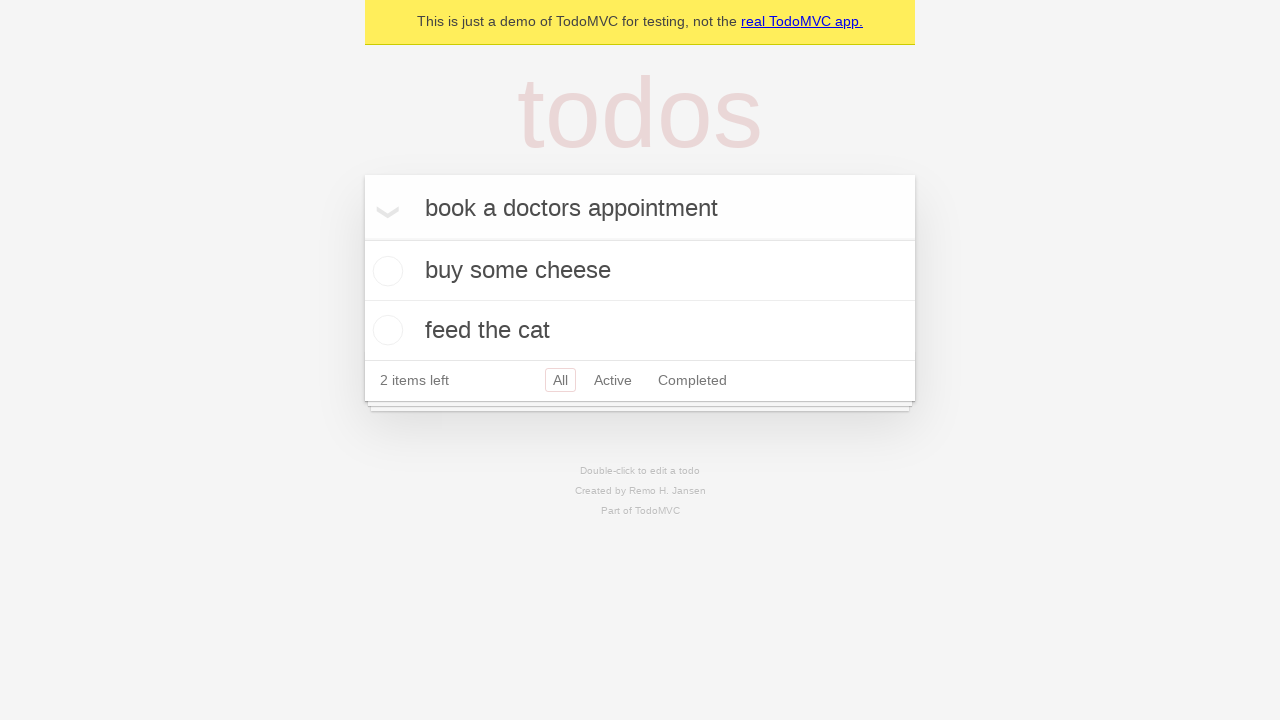

Pressed Enter to create third todo item on .new-todo
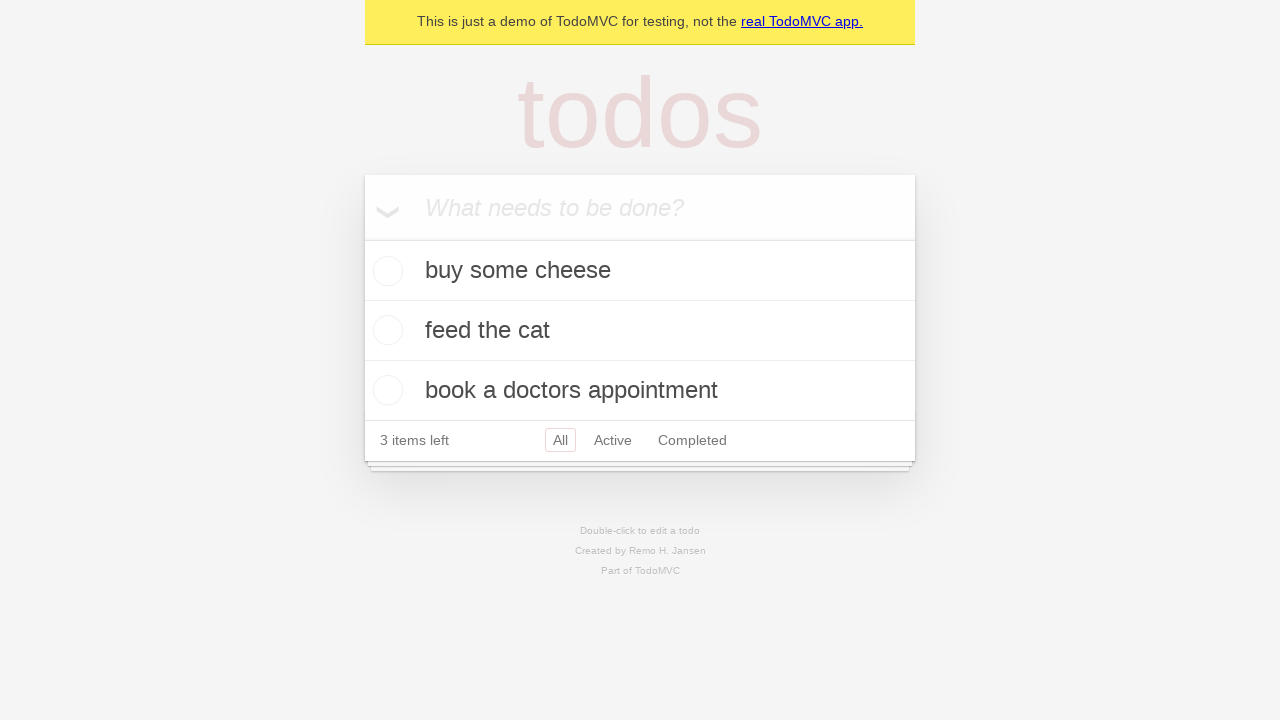

Located second todo item in the list
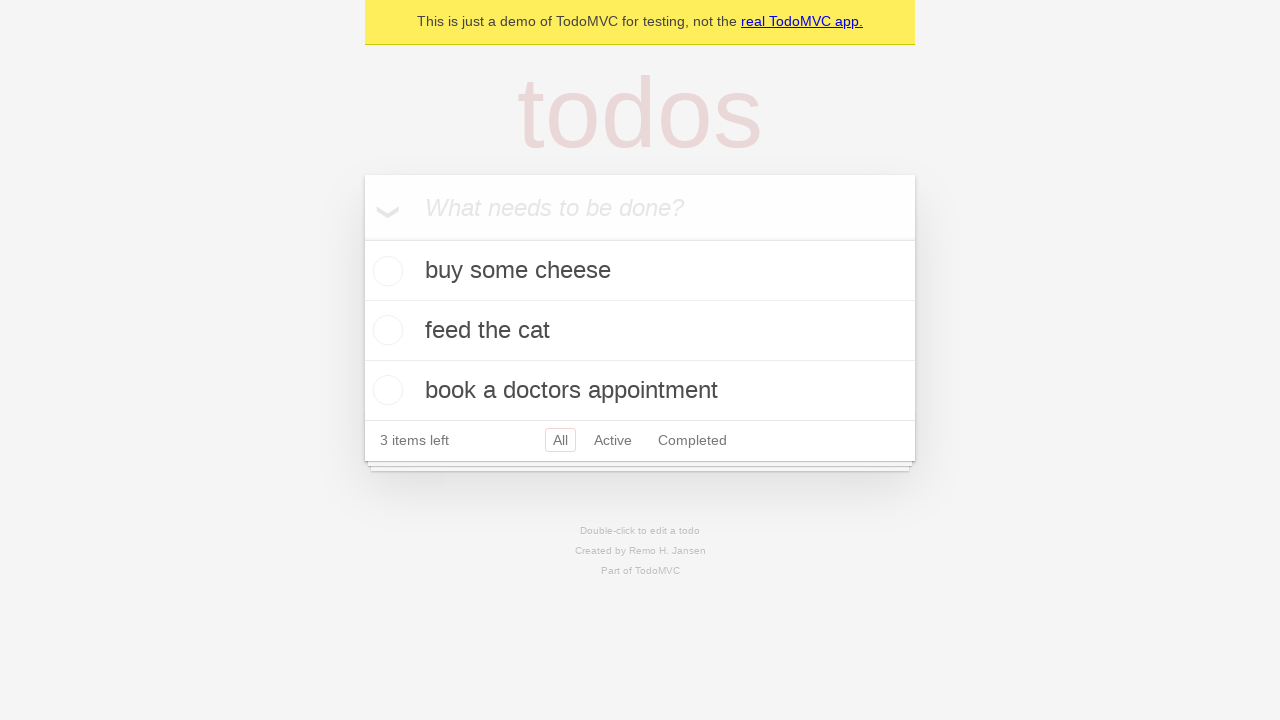

Double-clicked second todo item to enter edit mode at (640, 331) on .todo-list li >> nth=1
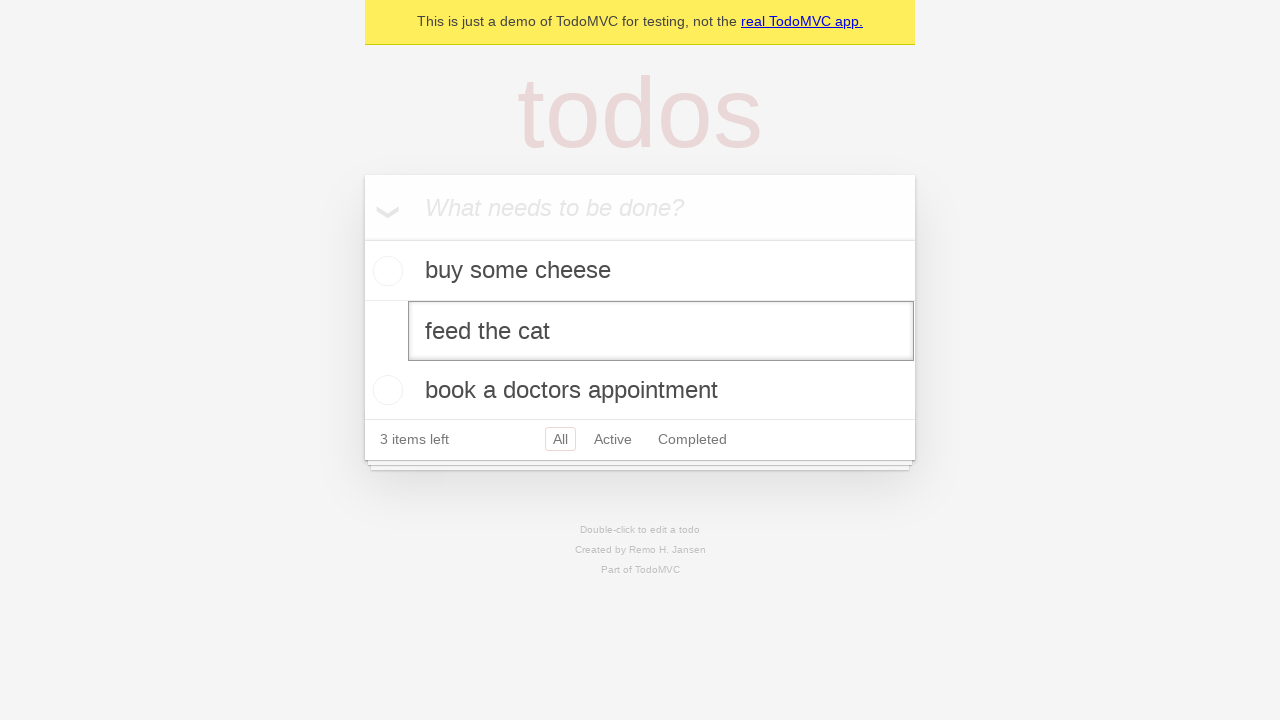

Waited for edit mode to activate - todo item now has editing class
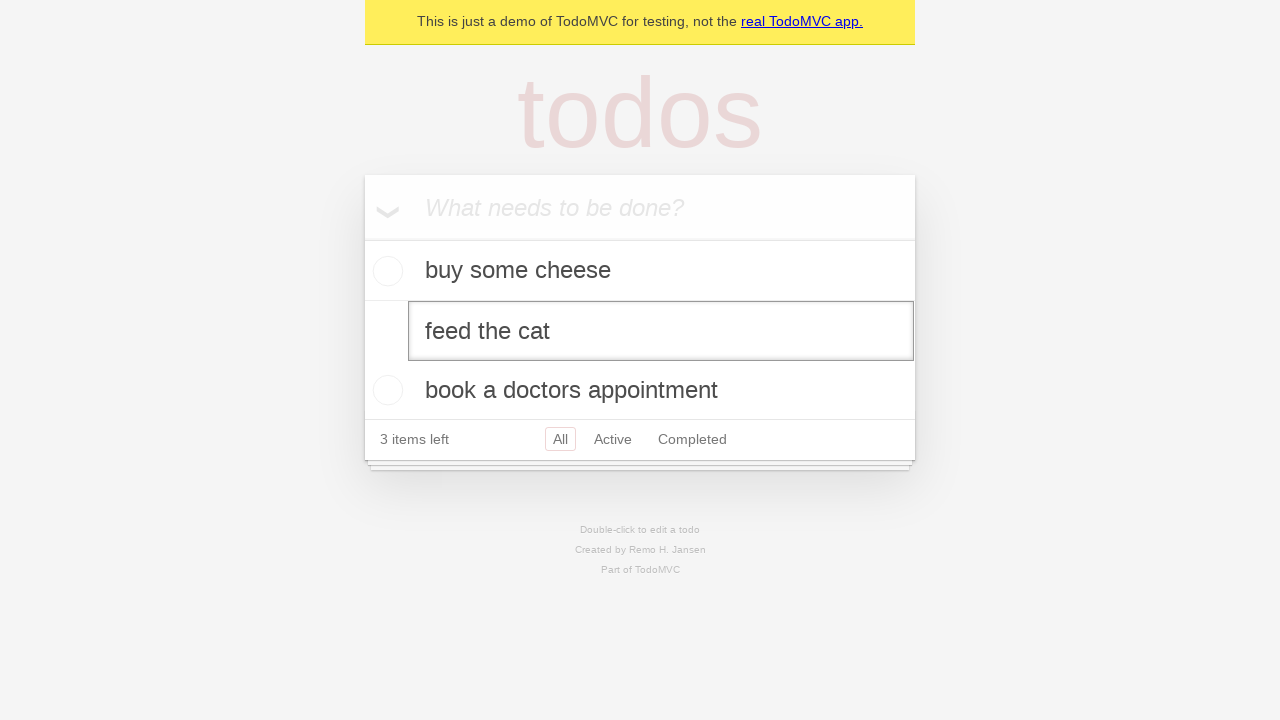

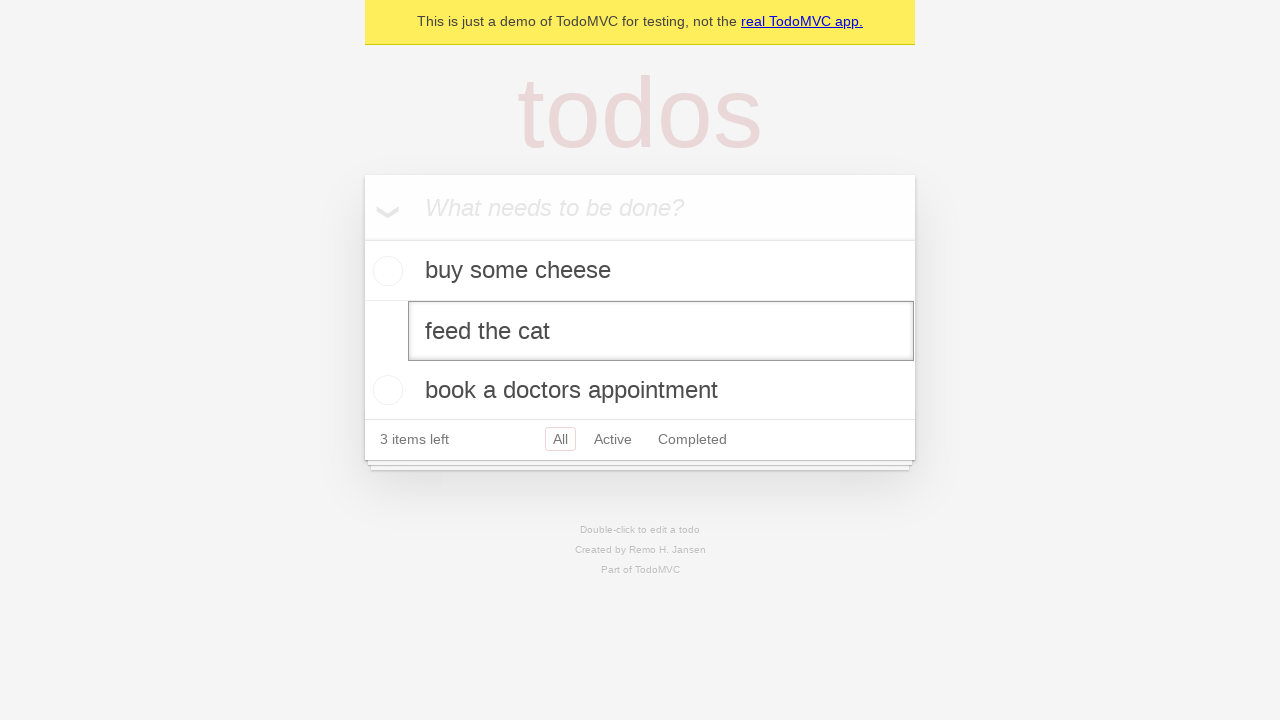